Navigates to DemoQA homepage and verifies that the header logo icon element is present on the page

Starting URL: https://demoqa.com/

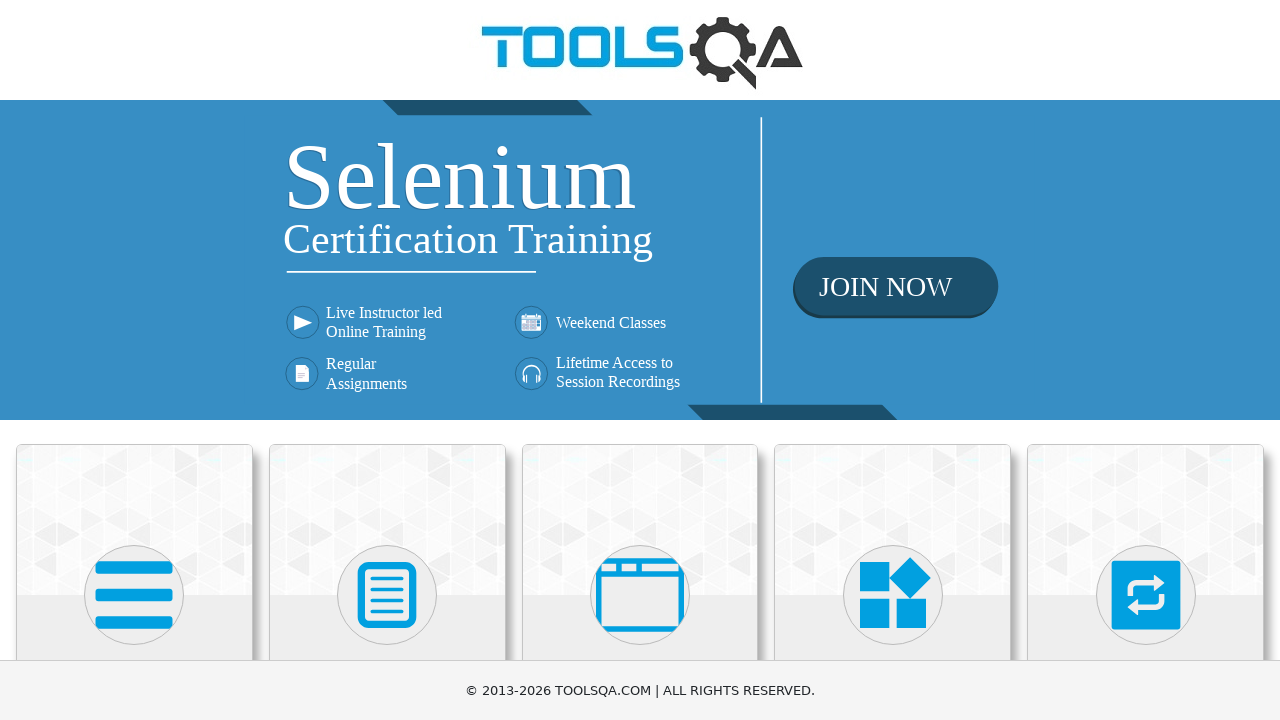

Navigated to DemoQA homepage
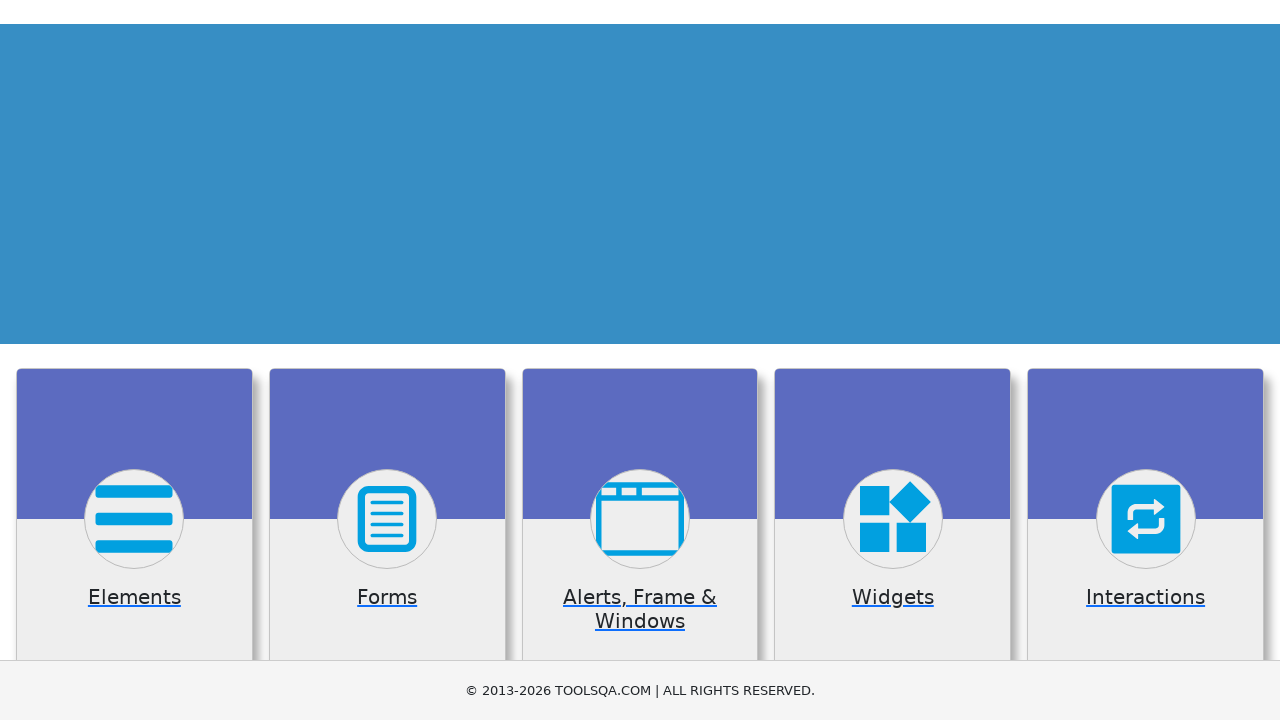

Header logo icon element is present on the page
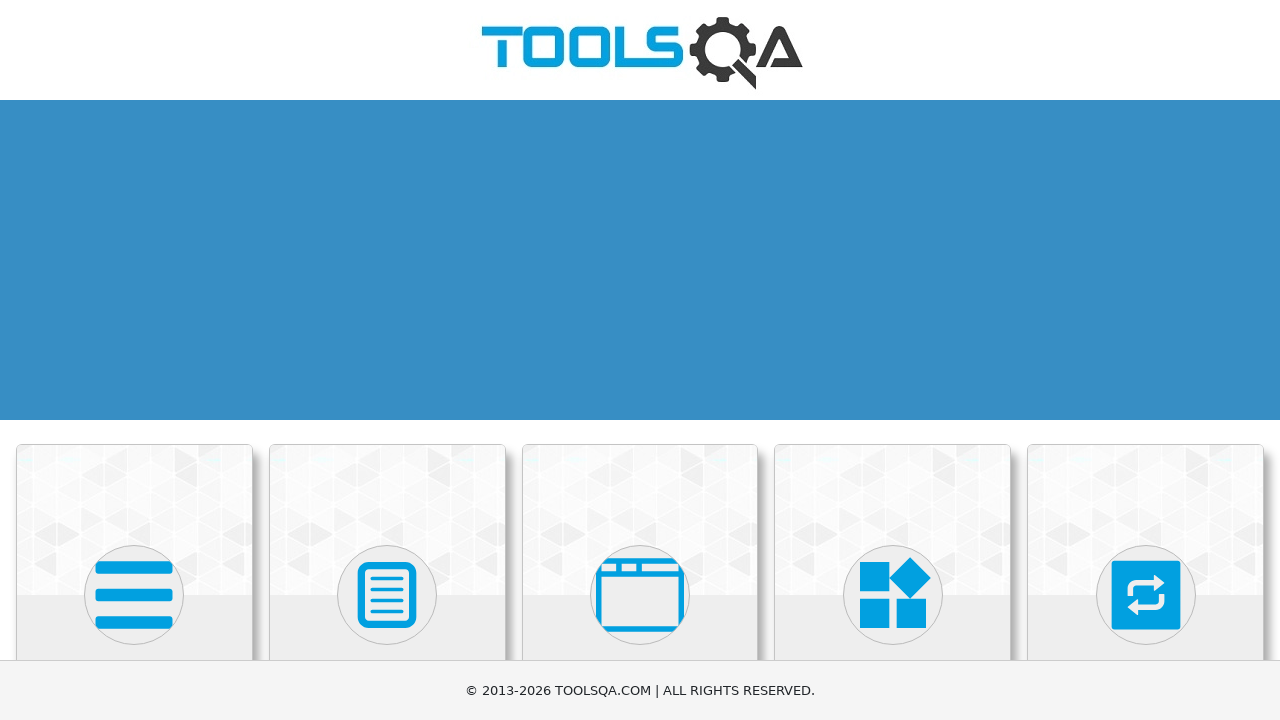

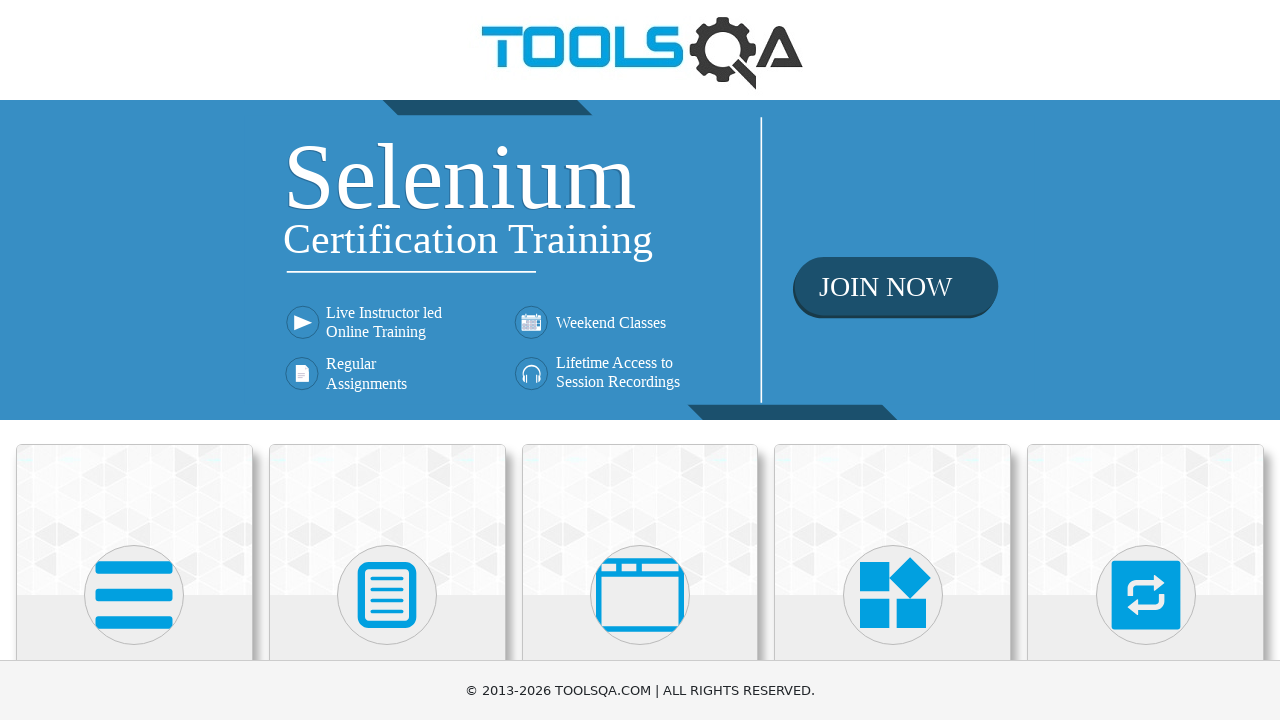